Tests multiple UI elements on the-internet.herokuapp.com including clicking checkboxes, selecting from a dropdown, and handling JavaScript alerts.

Starting URL: https://the-internet.herokuapp.com/

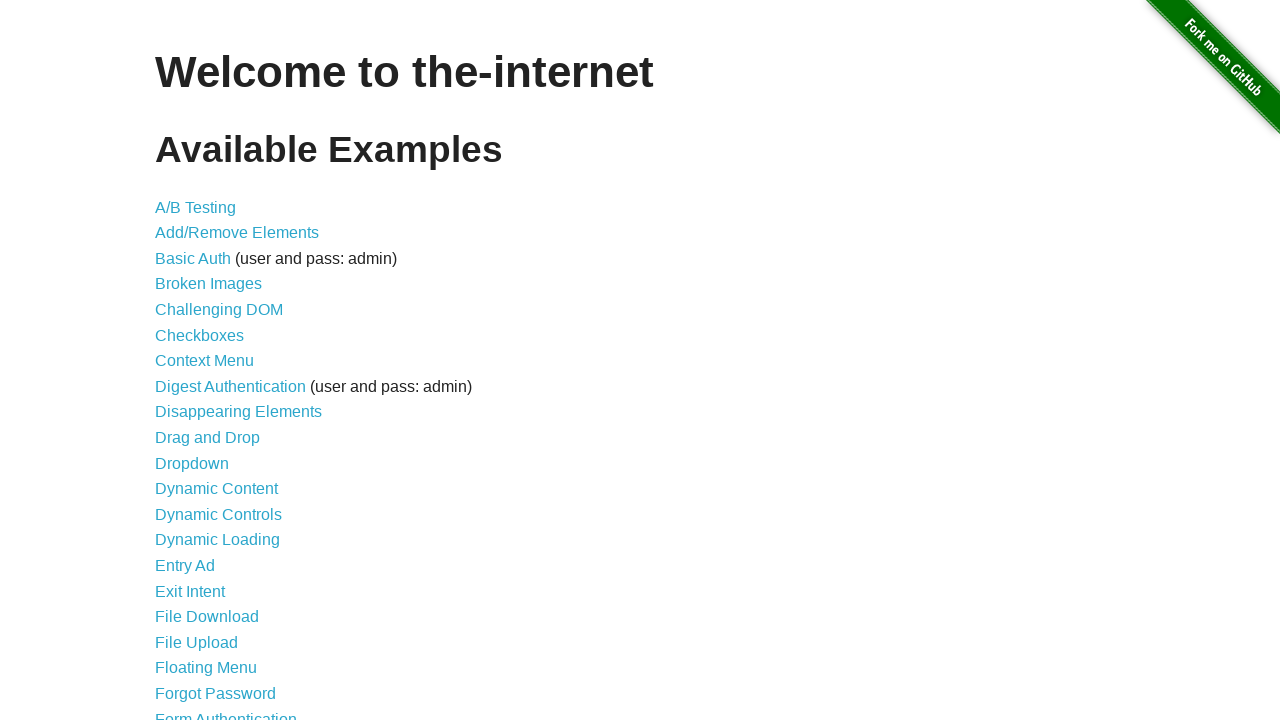

Clicked on Checkboxes link at (200, 335) on text=Checkboxes
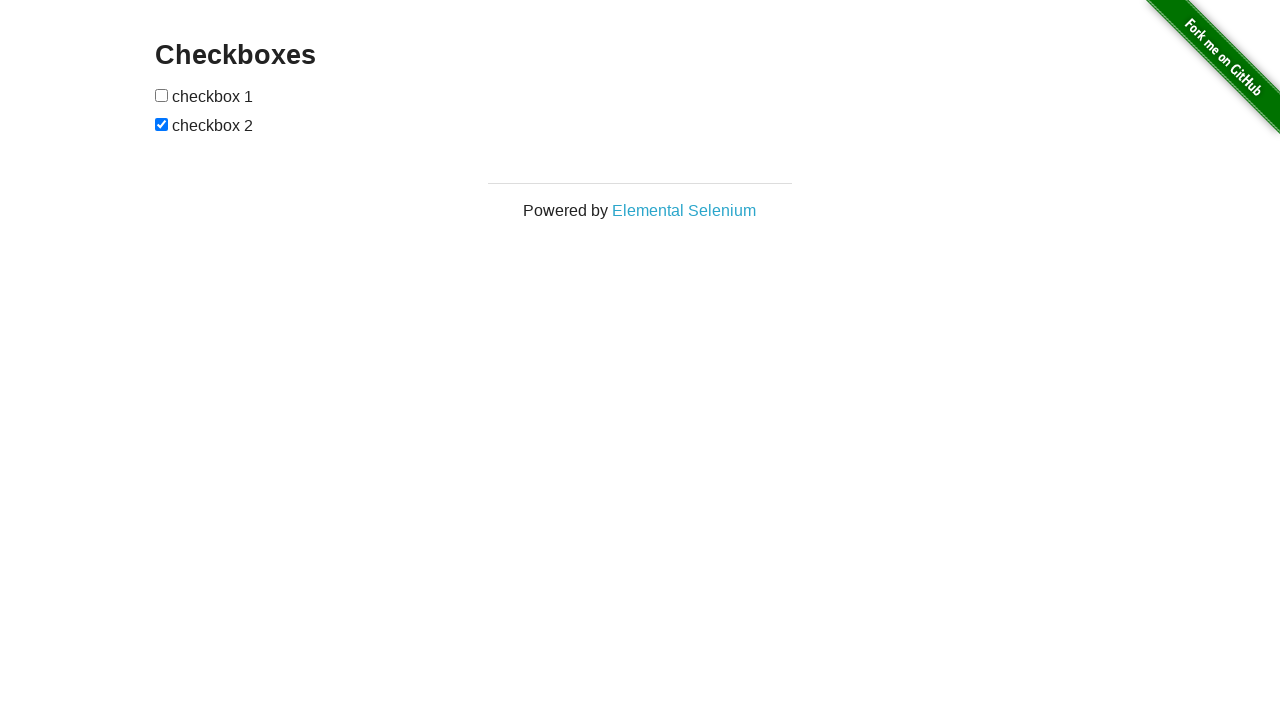

Checkboxes page loaded and checkbox elements visible
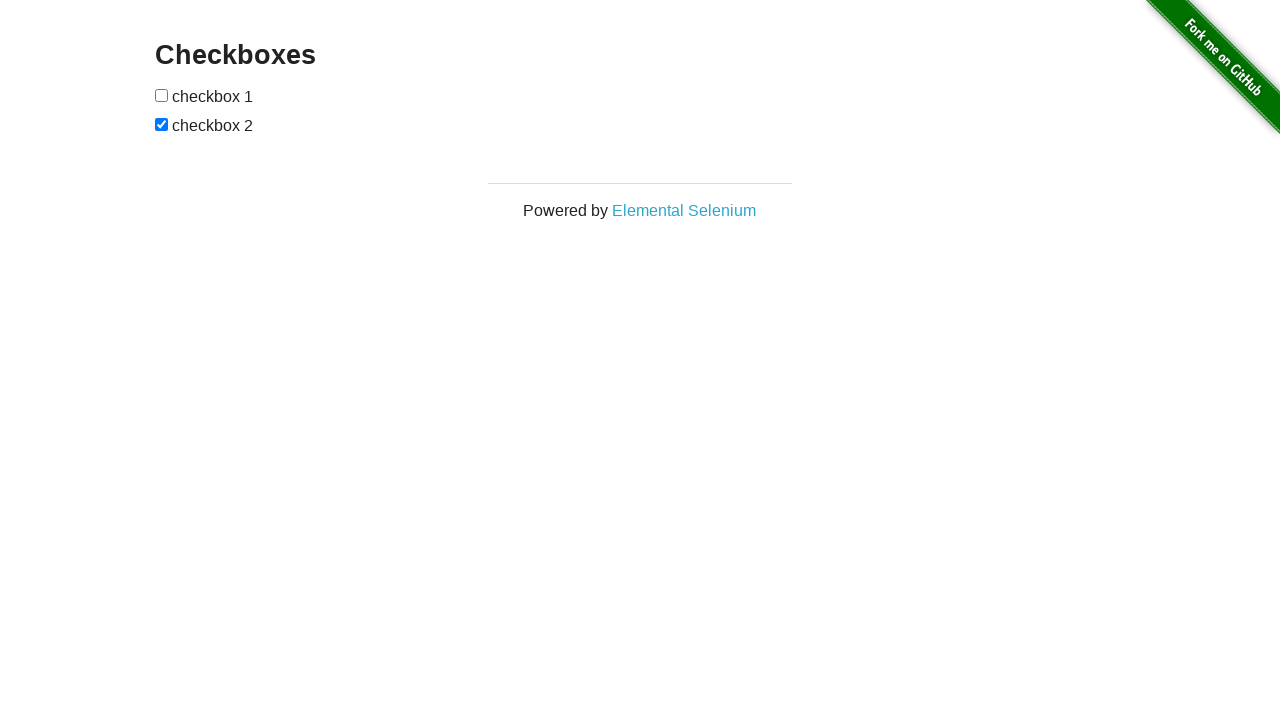

Clicked the first checkbox at (162, 95) on input[type='checkbox'] >> nth=0
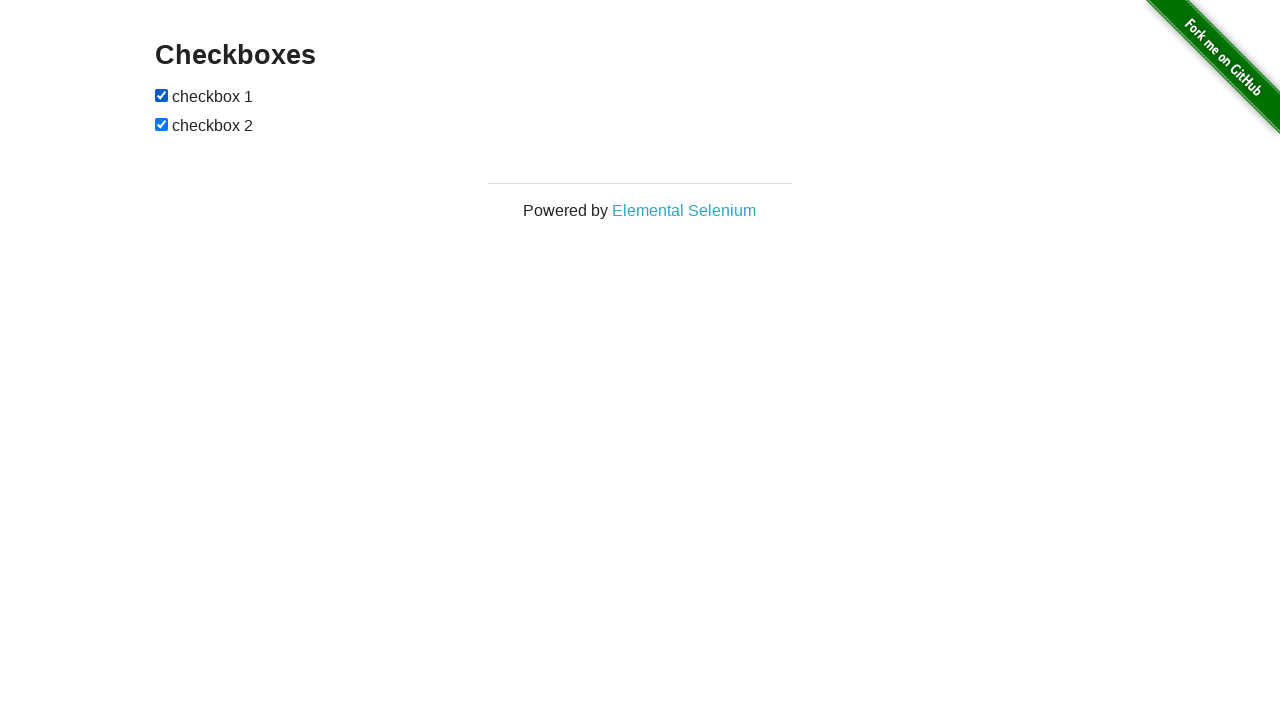

Verified that the first checkbox is checked
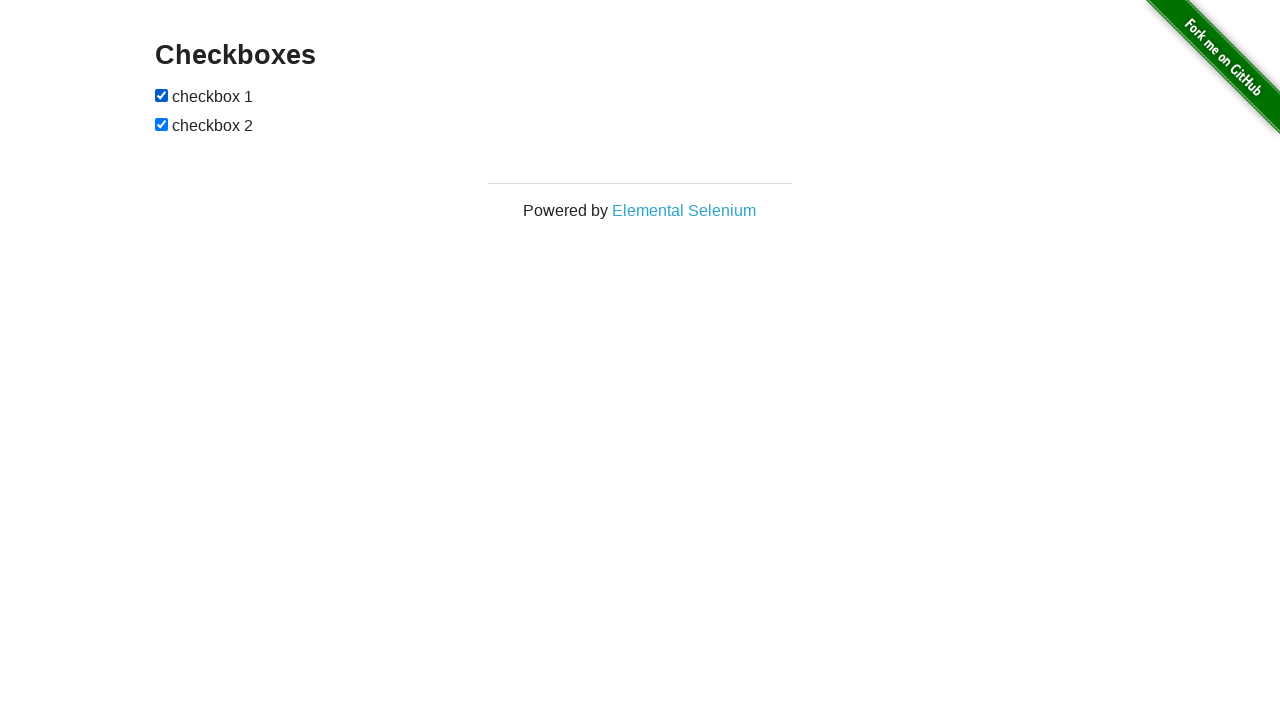

Navigated back to the-internet homepage
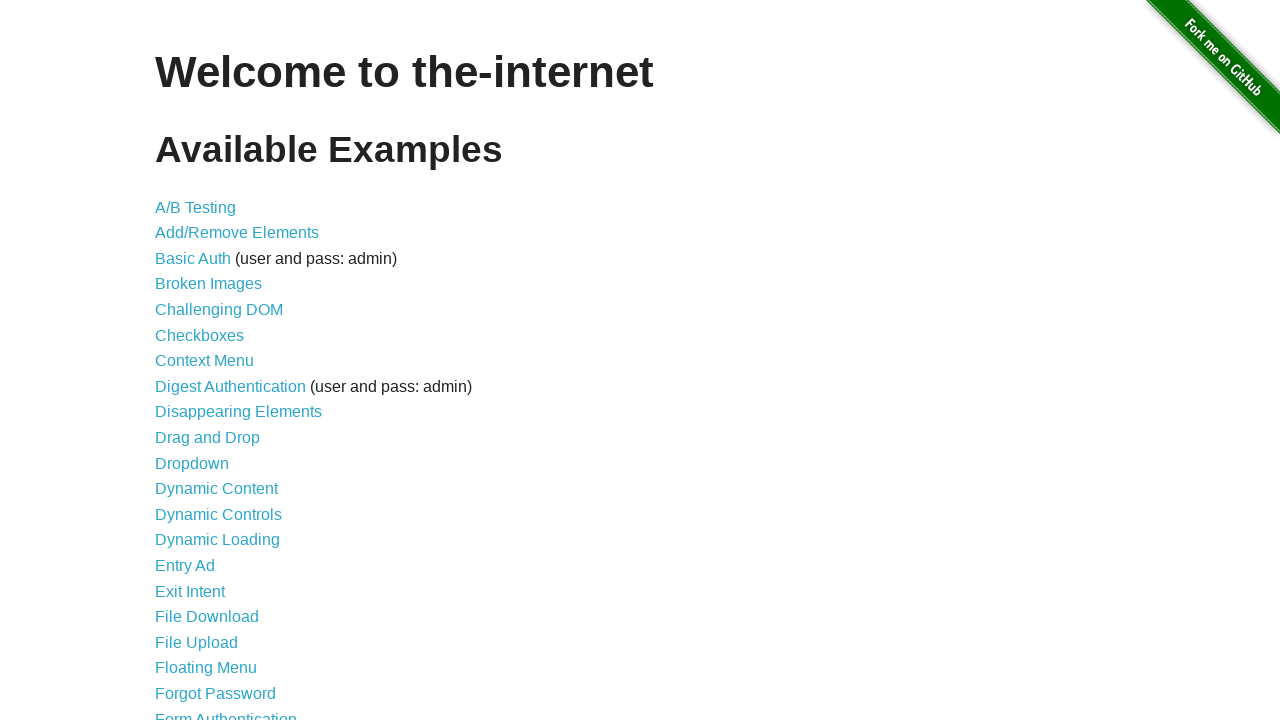

Checkboxes link is visible on homepage
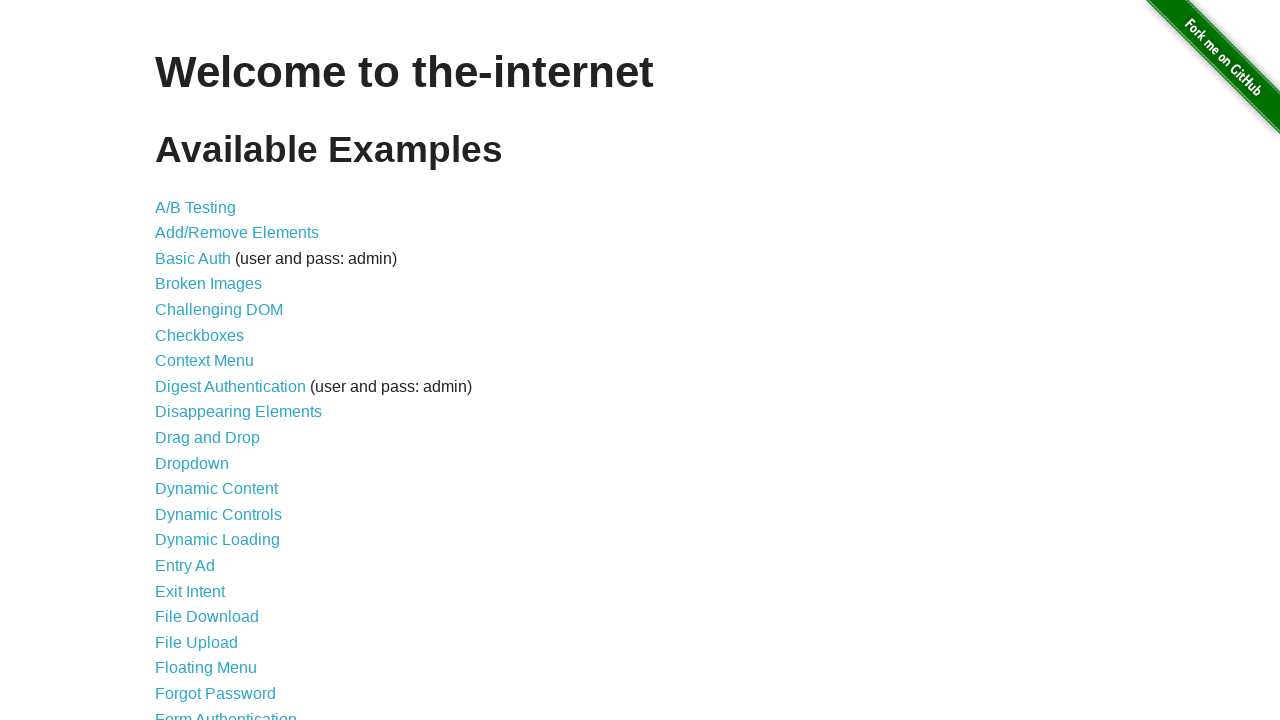

Clicked on Dropdown link at (192, 463) on text=Dropdown
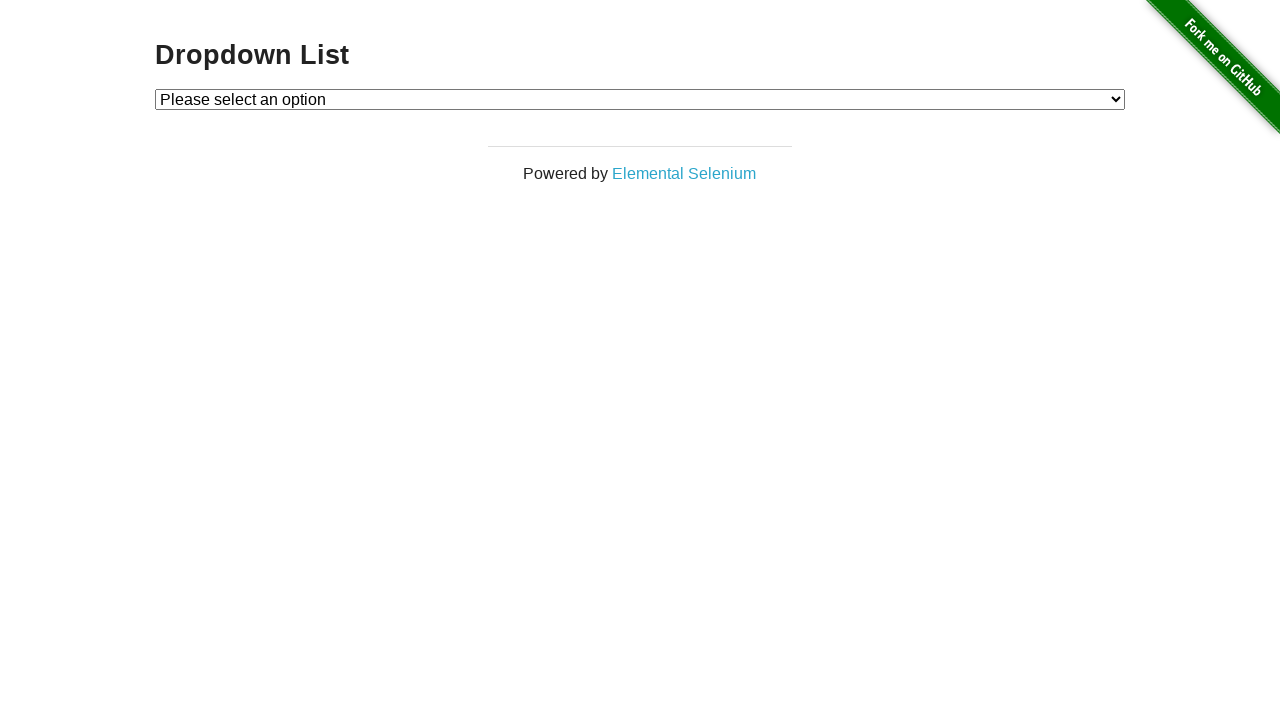

Dropdown page loaded and dropdown element visible
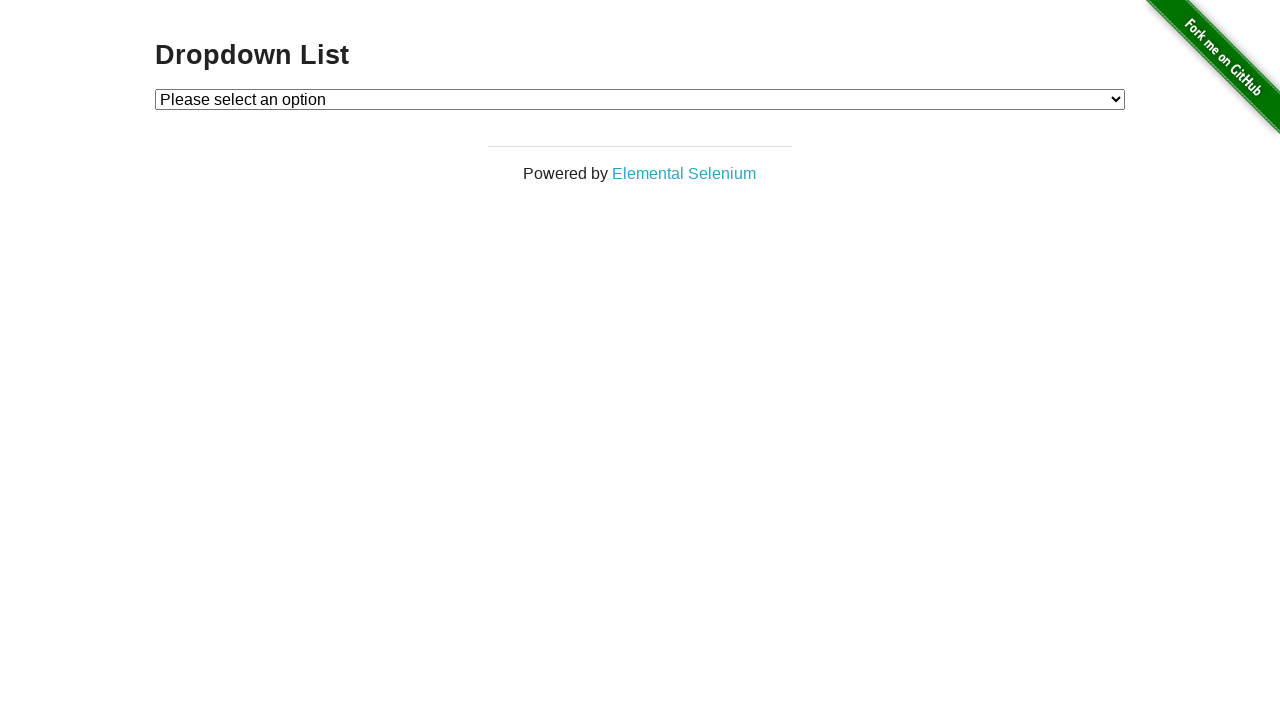

Selected Option 1 from the dropdown menu on #dropdown
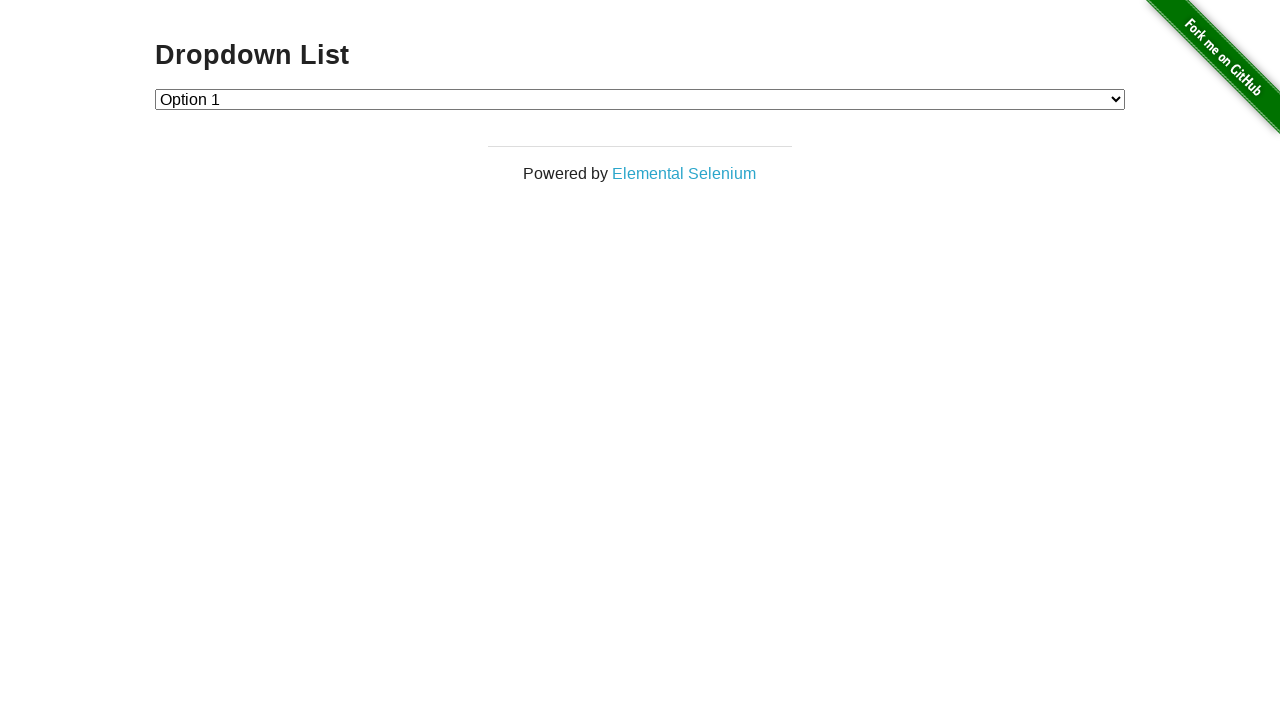

Verified that Option 1 is selected in the dropdown
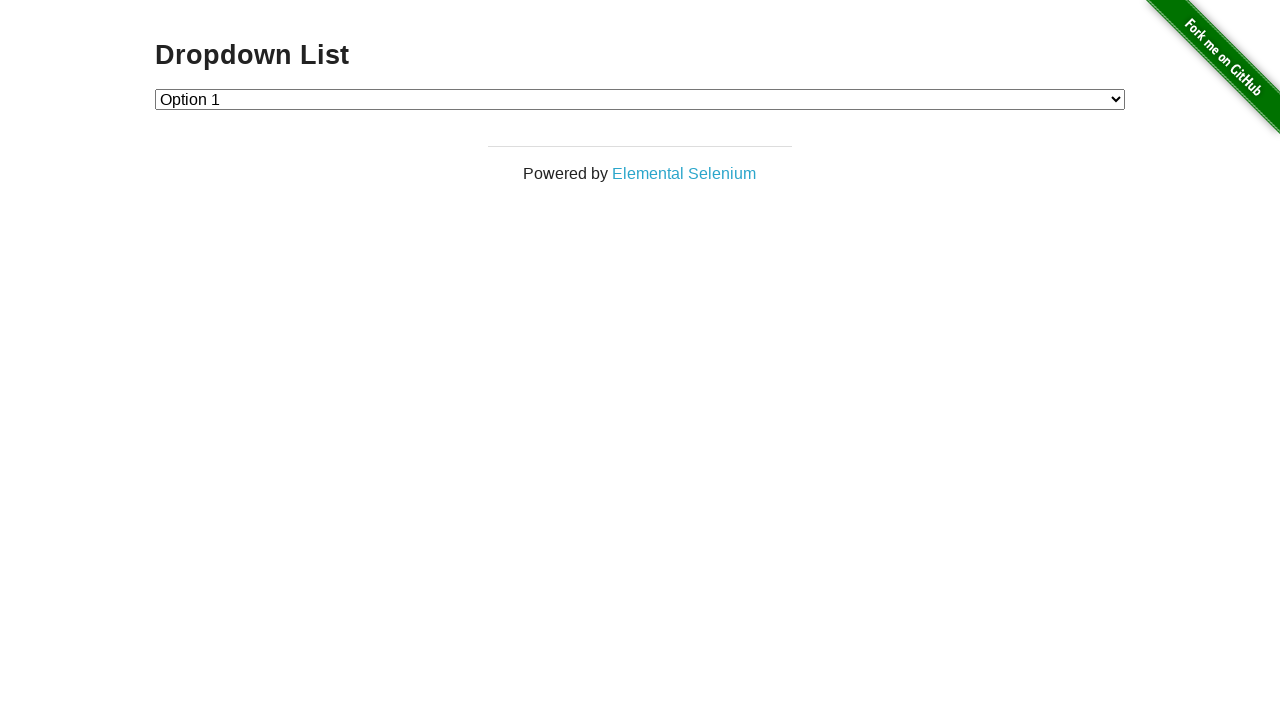

Navigated back to the-internet homepage
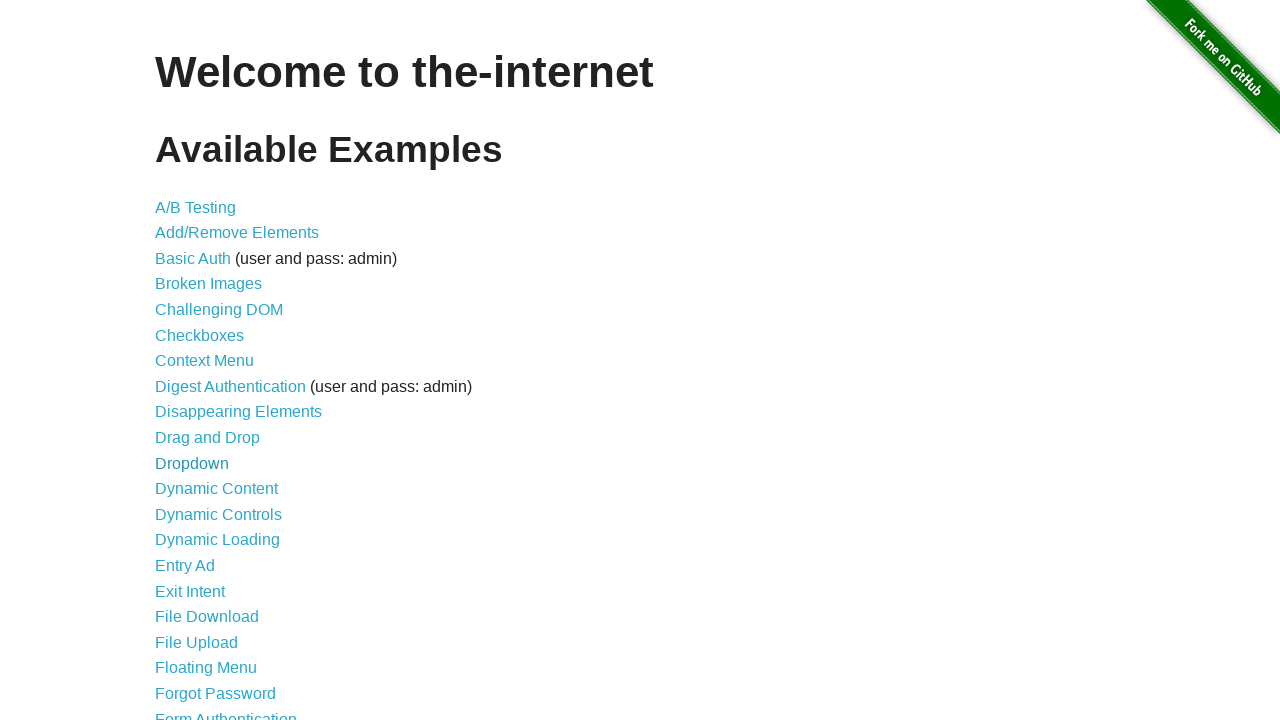

Dropdown link is visible on homepage
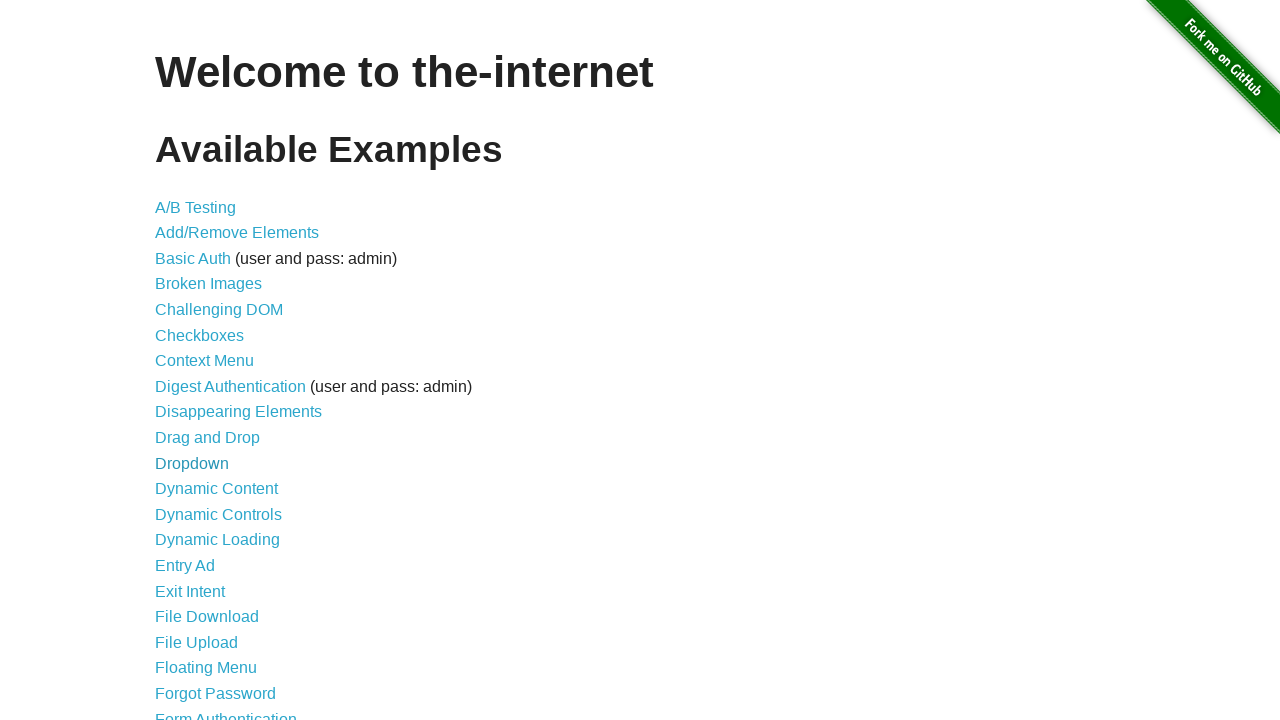

Clicked on JavaScript Alerts link at (214, 361) on text=JavaScript Alerts
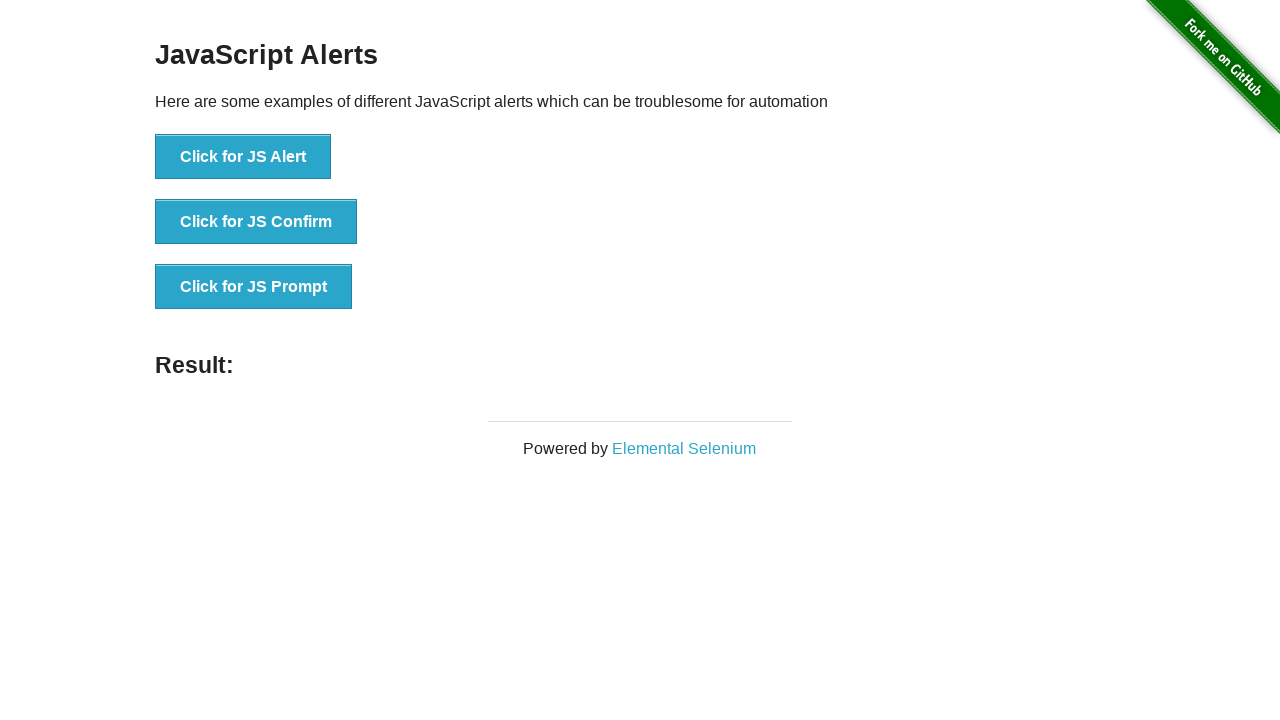

JavaScript Alerts page loaded and alert button visible
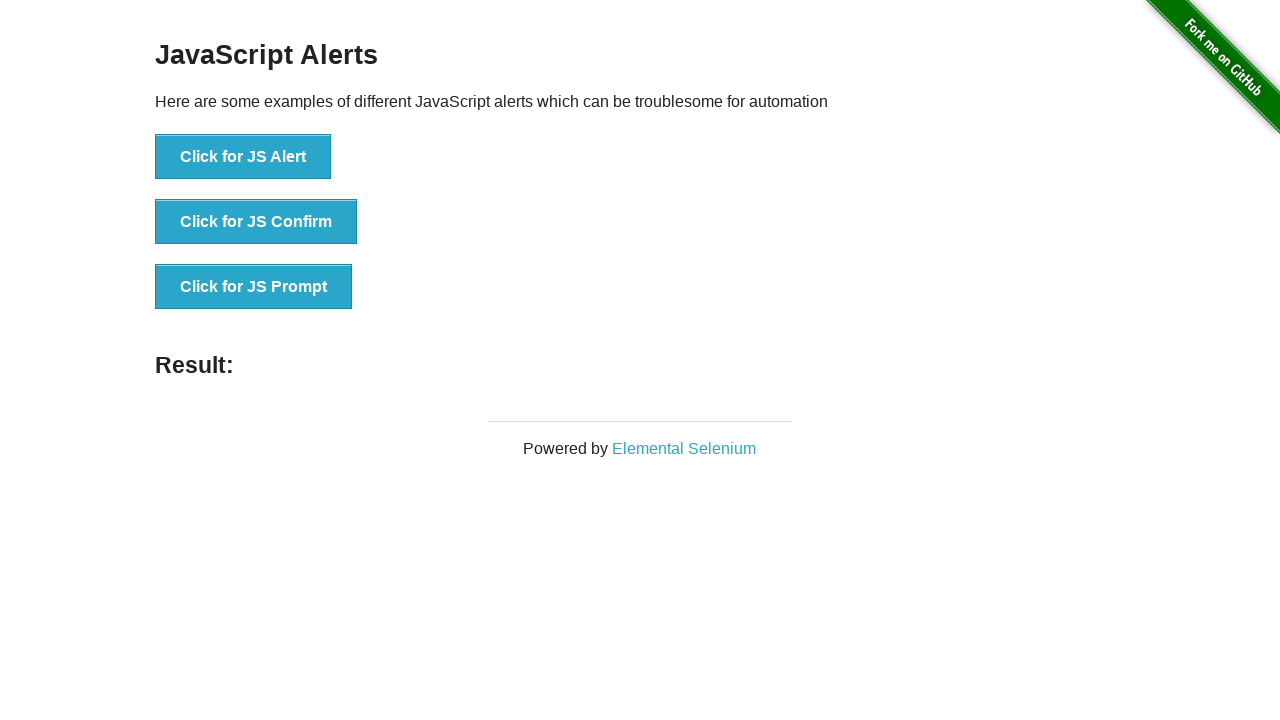

Clicked the 'Click for JS Alert' button and accepted the JavaScript alert dialog at (243, 157) on button:has-text('Click for JS Alert')
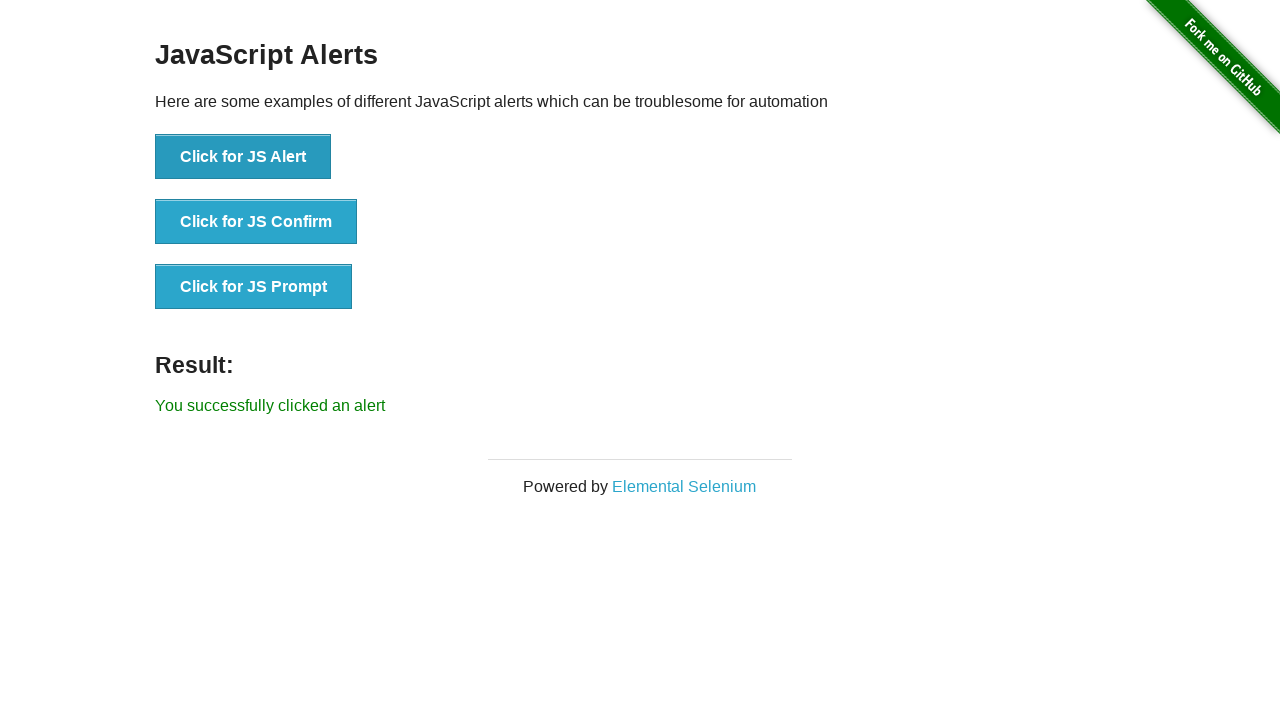

Result message displayed after alert was accepted
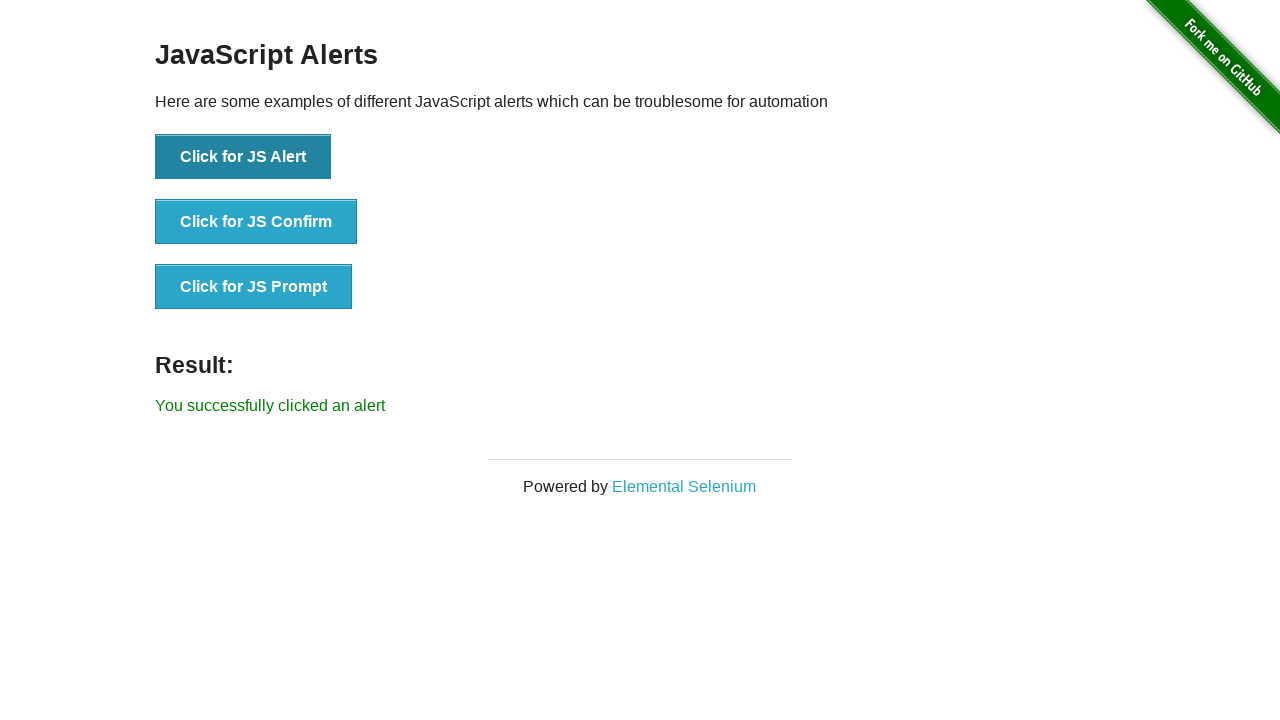

Verified that the success message contains expected text
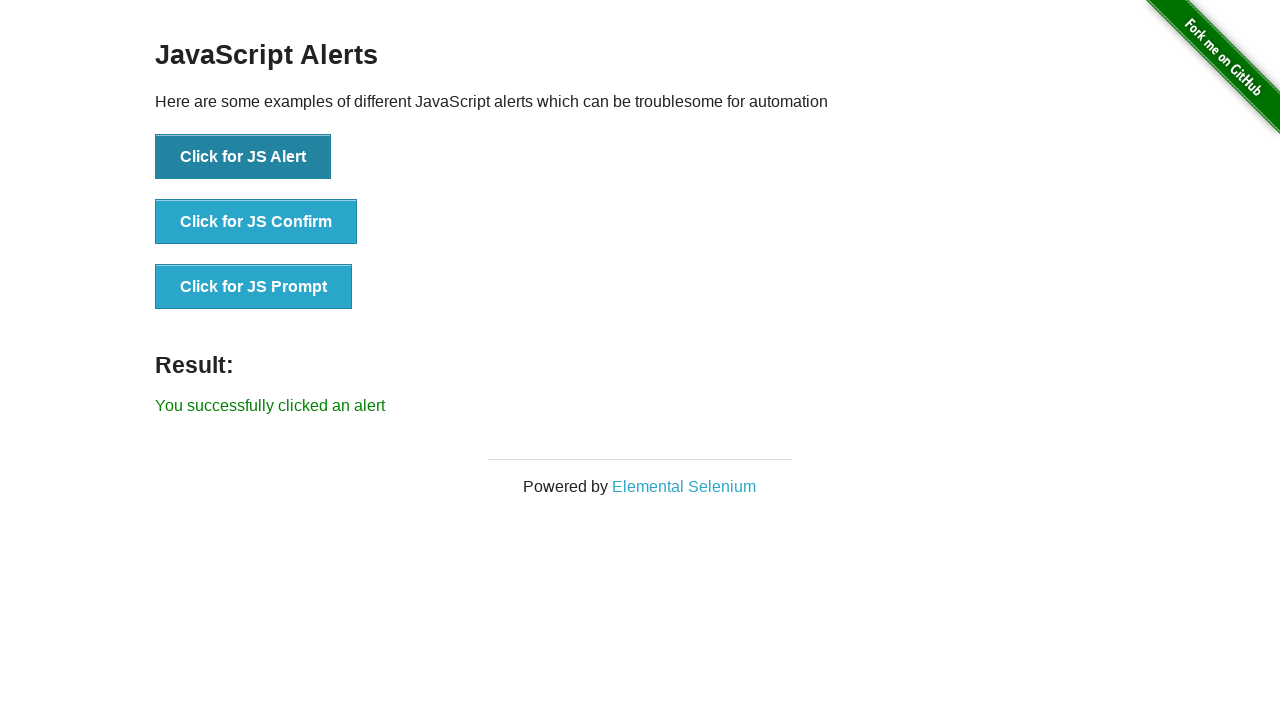

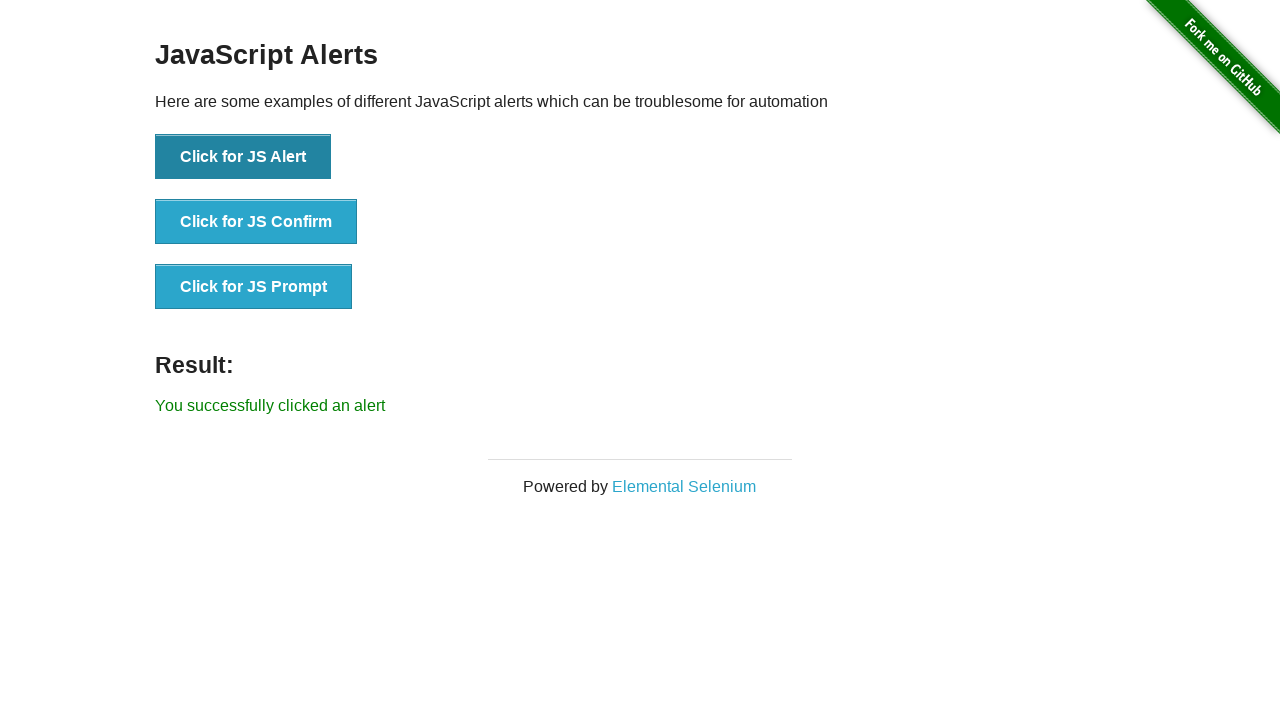